Tests using Enter key to add a new task and verifies the input is cleared after submission.

Starting URL: https://todomvc.com/examples/typescript-react/#/

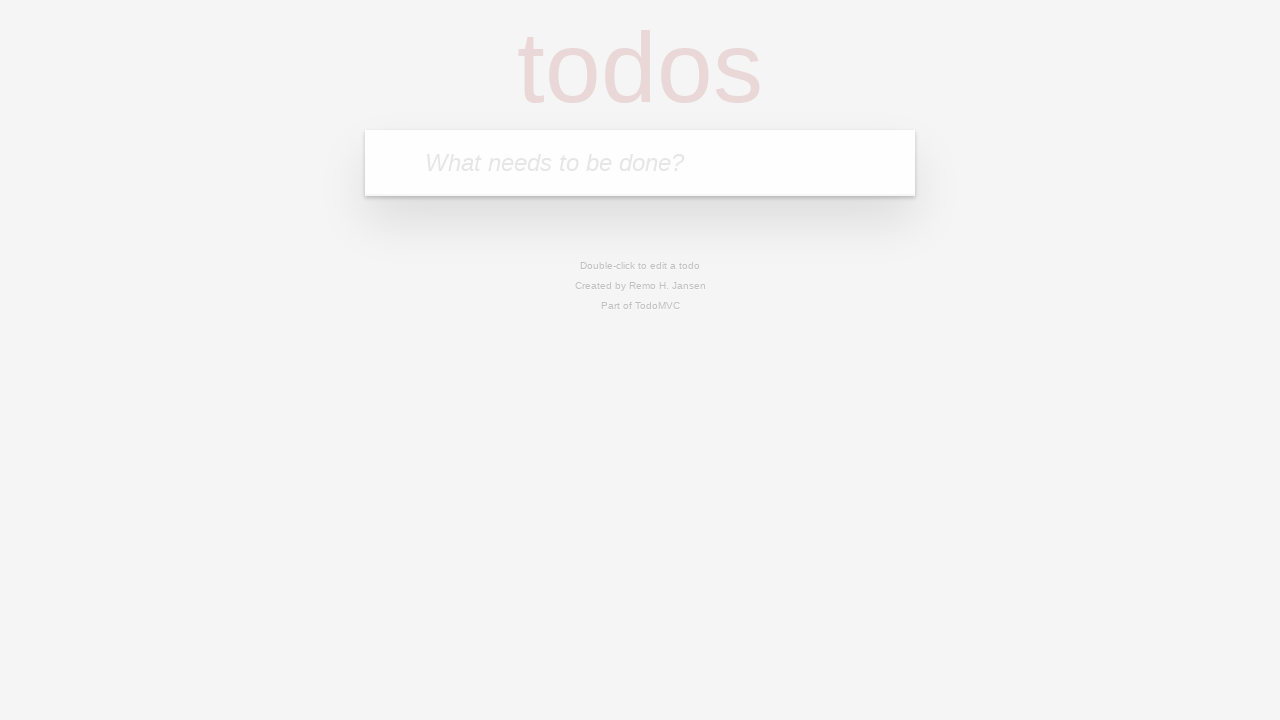

Located task input field with placeholder 'What needs to be done?'
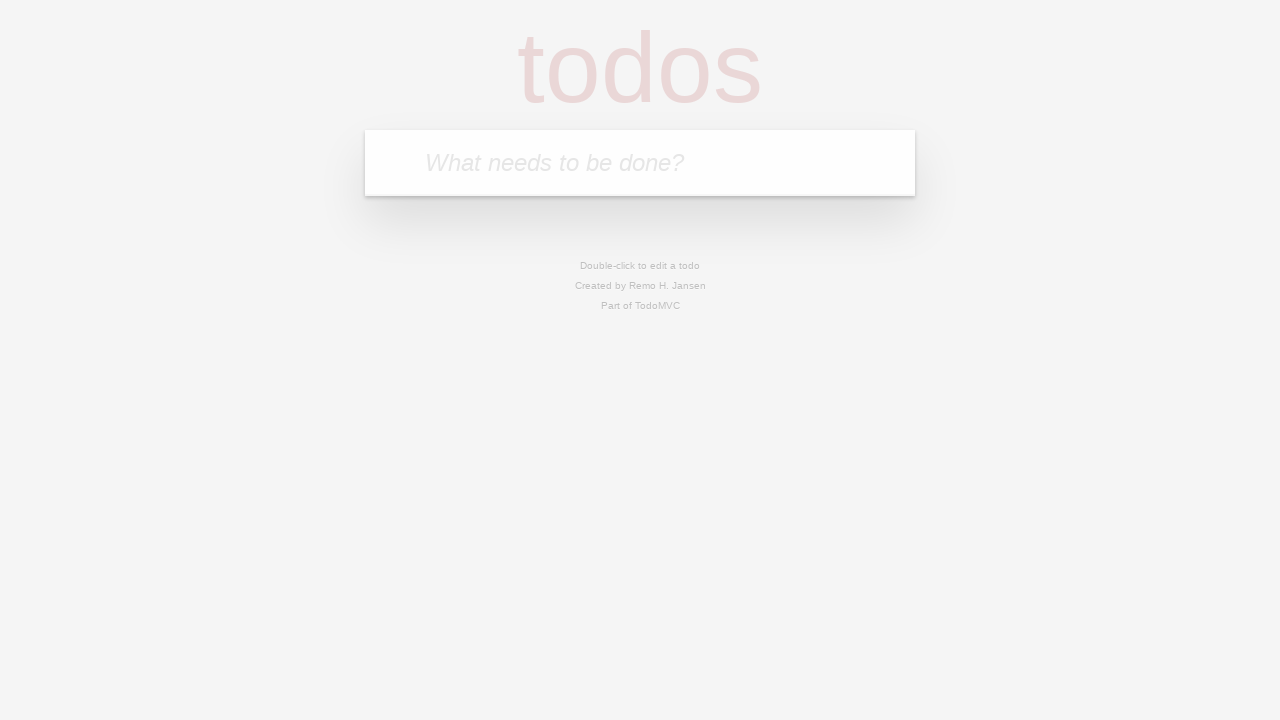

Filled task input field with 'Enter key test' on internal:attr=[placeholder="What needs to be done?"i]
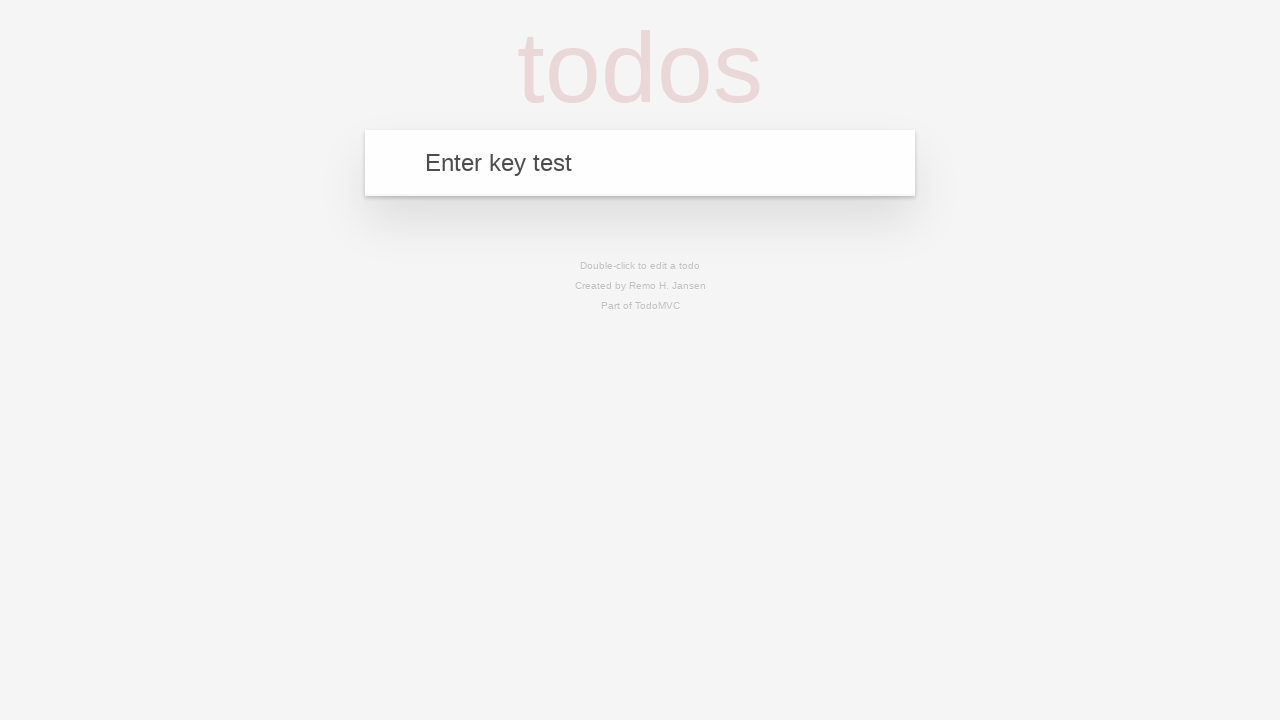

Pressed Enter key to submit task
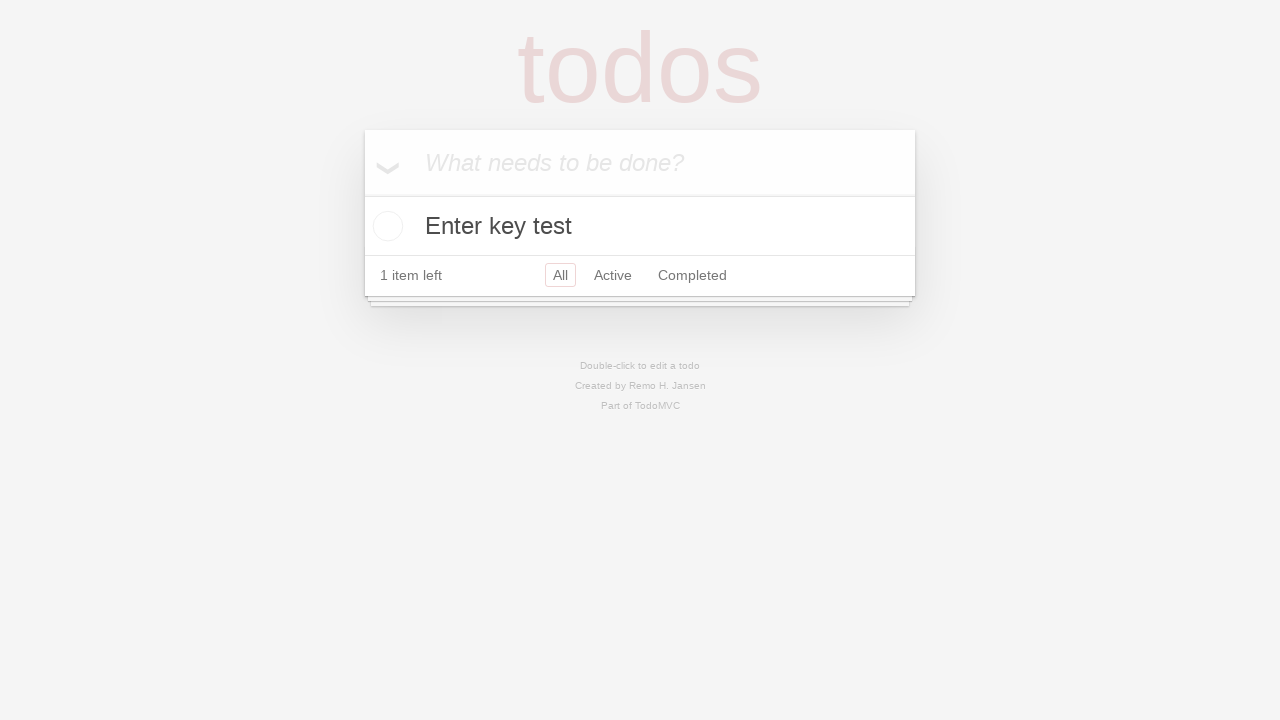

Verified task 'Enter key test' was added to the list
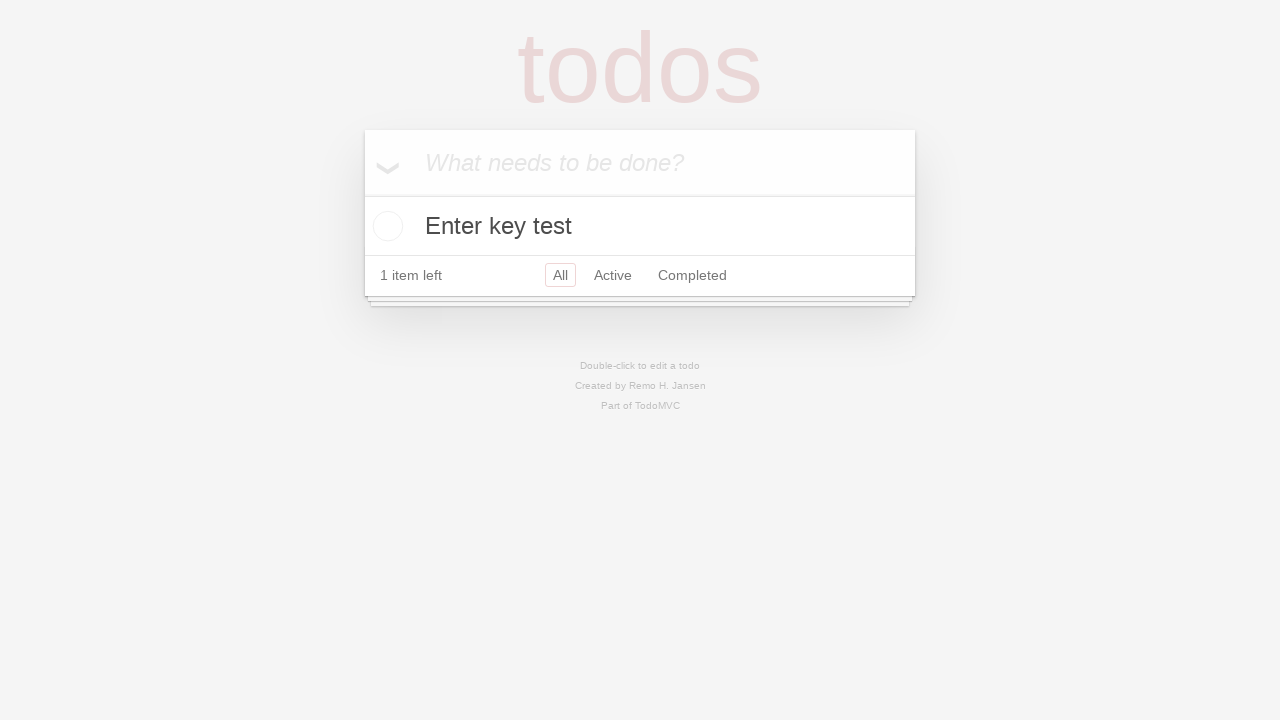

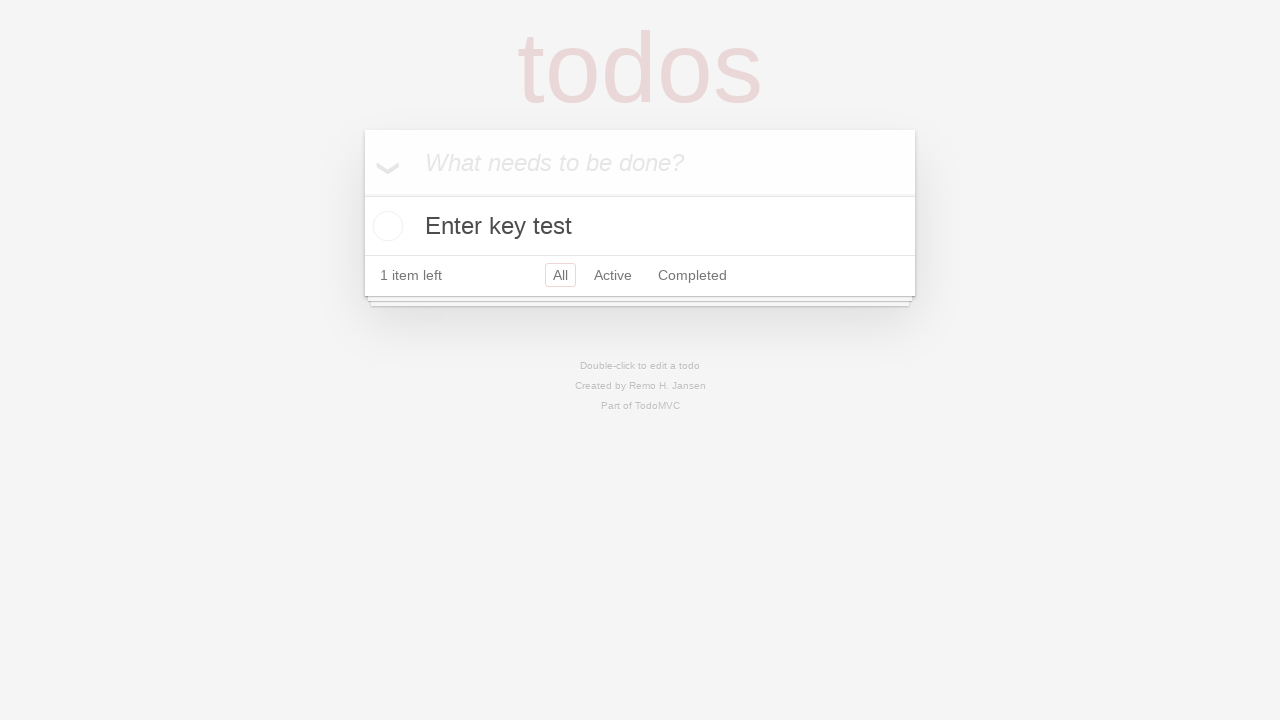